Tests that a randomly selected hotel's description is at least 500 characters by navigating to the hotel list, clicking on a random hotel, and checking the description length

Starting URL: http://hotel-v3.progmasters.hu/

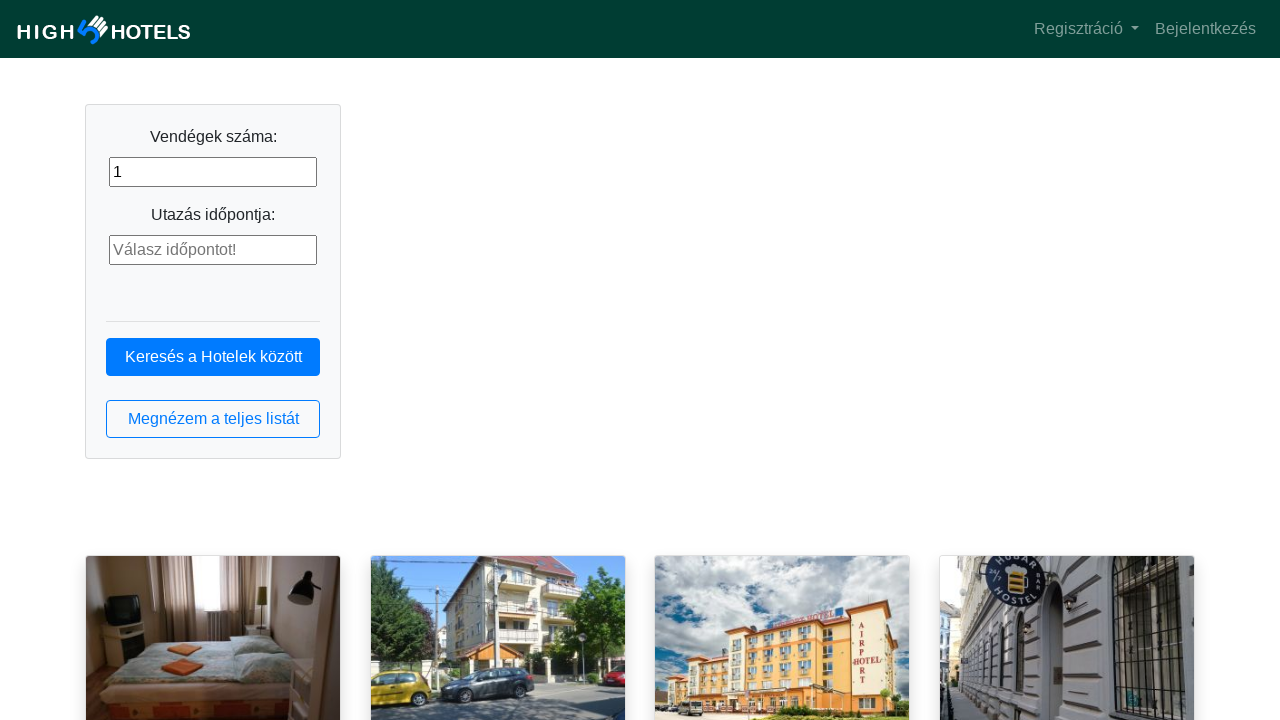

Clicked button to view the full hotel list at (213, 419) on button:has-text(' Megnézem a teljes listát ')
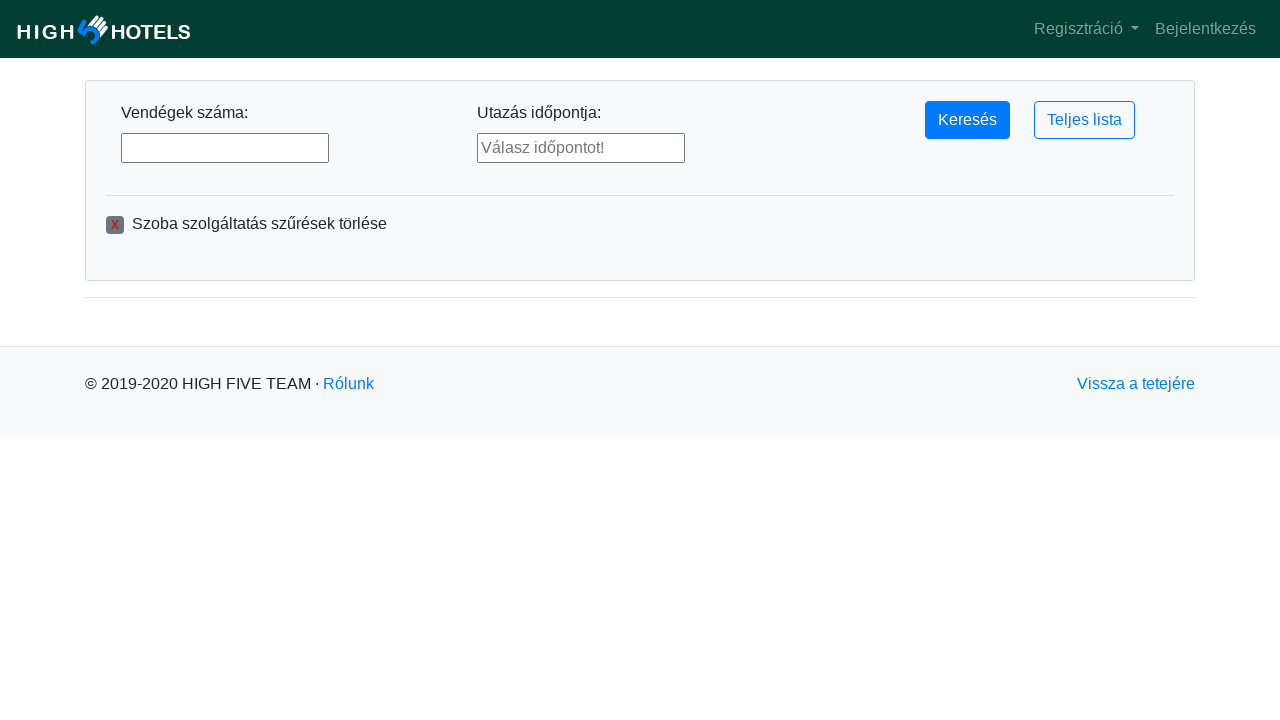

Hotel view buttons loaded
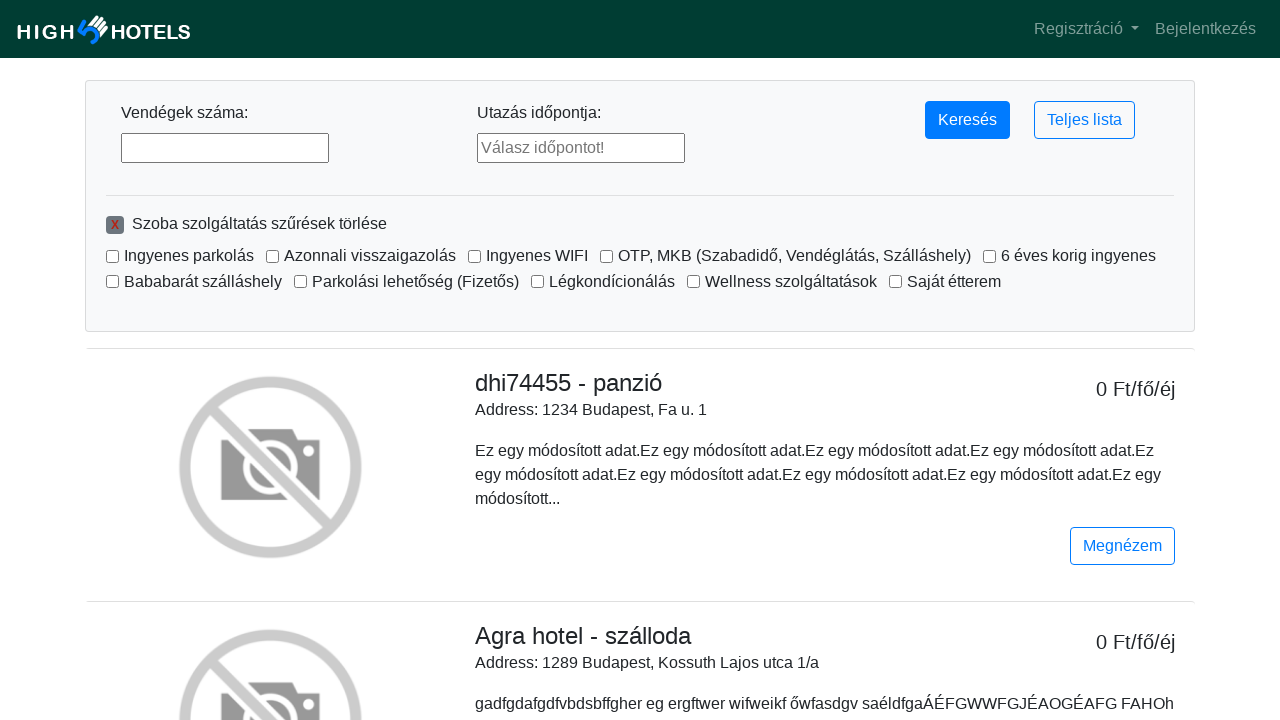

Found 10 hotel view buttons
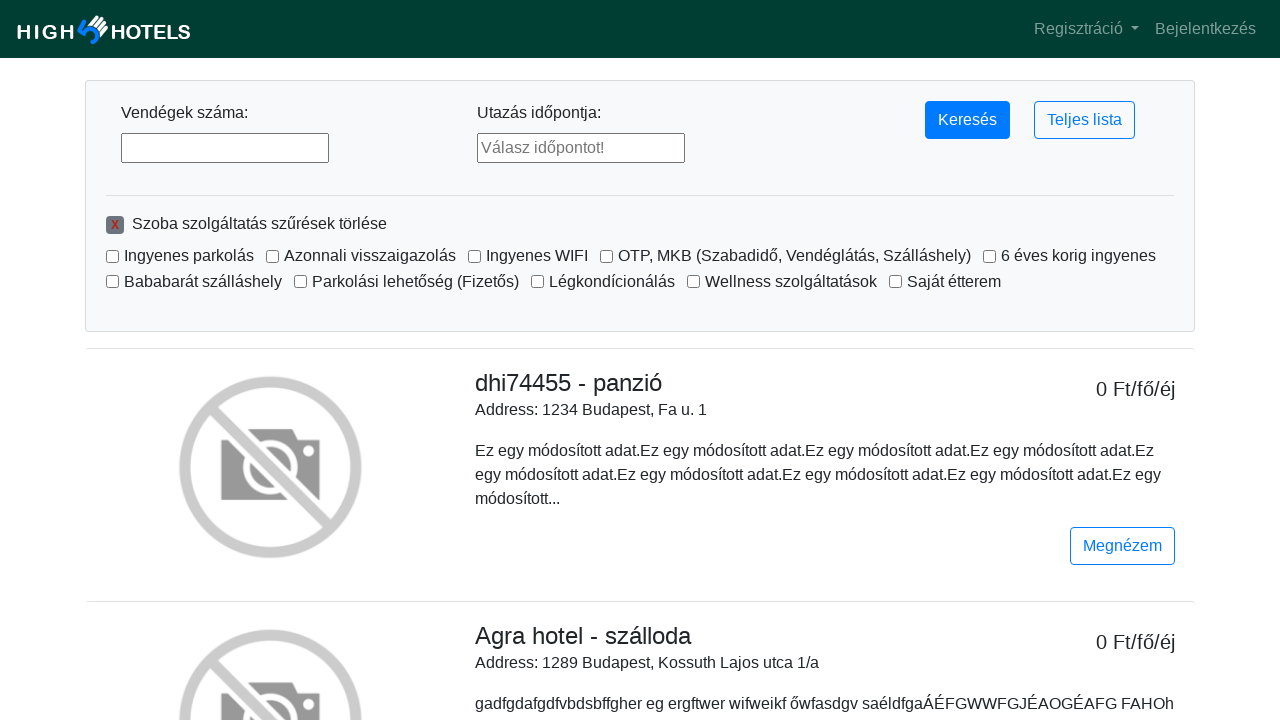

Clicked a randomly selected hotel view button at (1122, 361) on button:has-text('Megnézem') >> nth=6
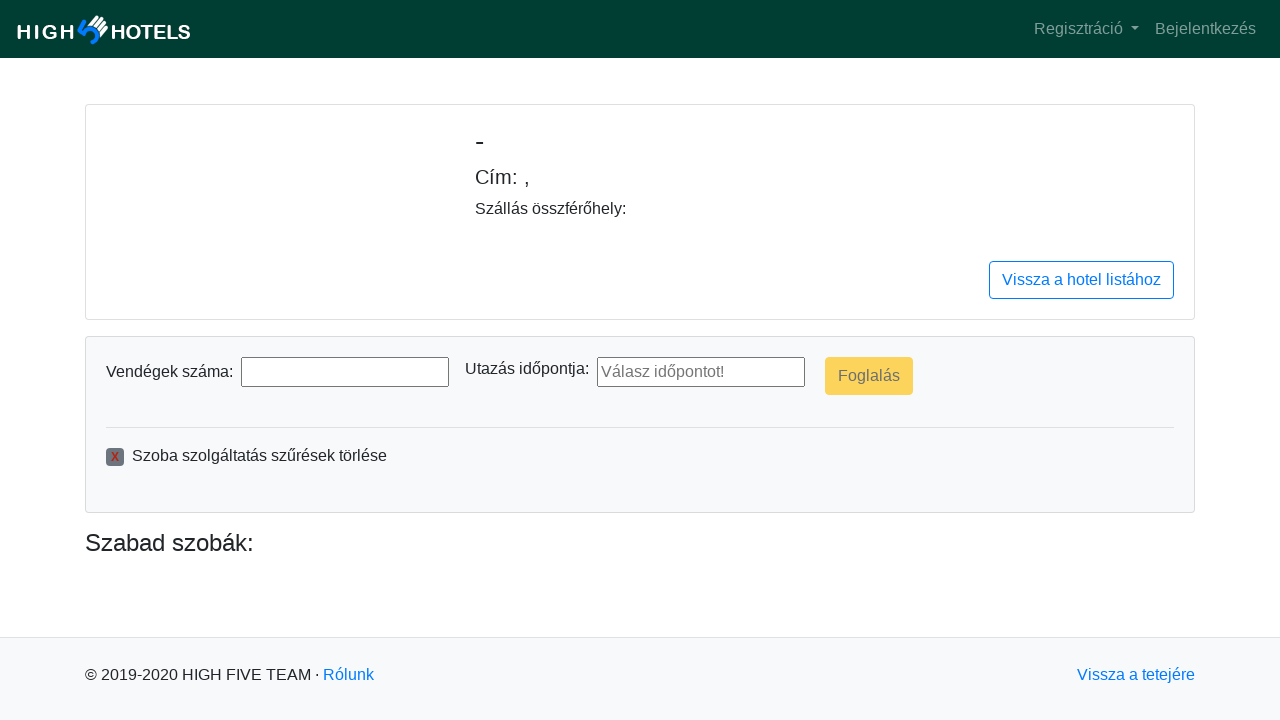

Waited for hotel details page to load
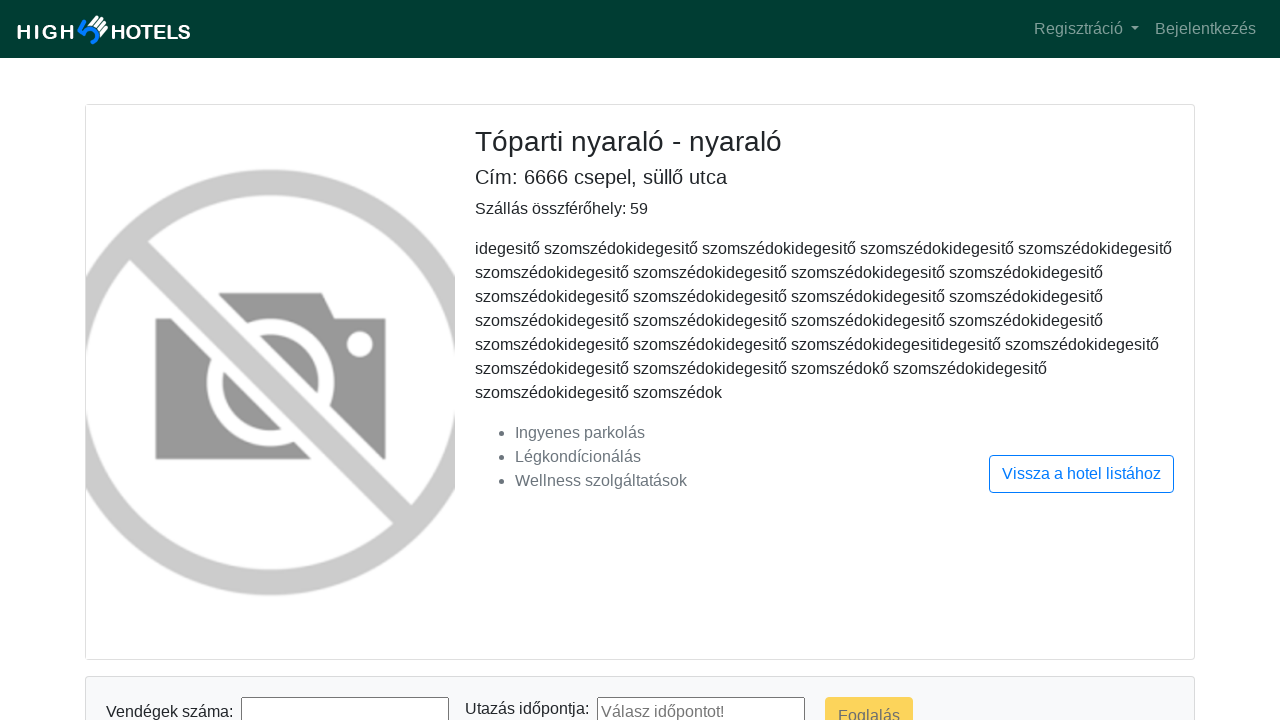

Hotel description element loaded
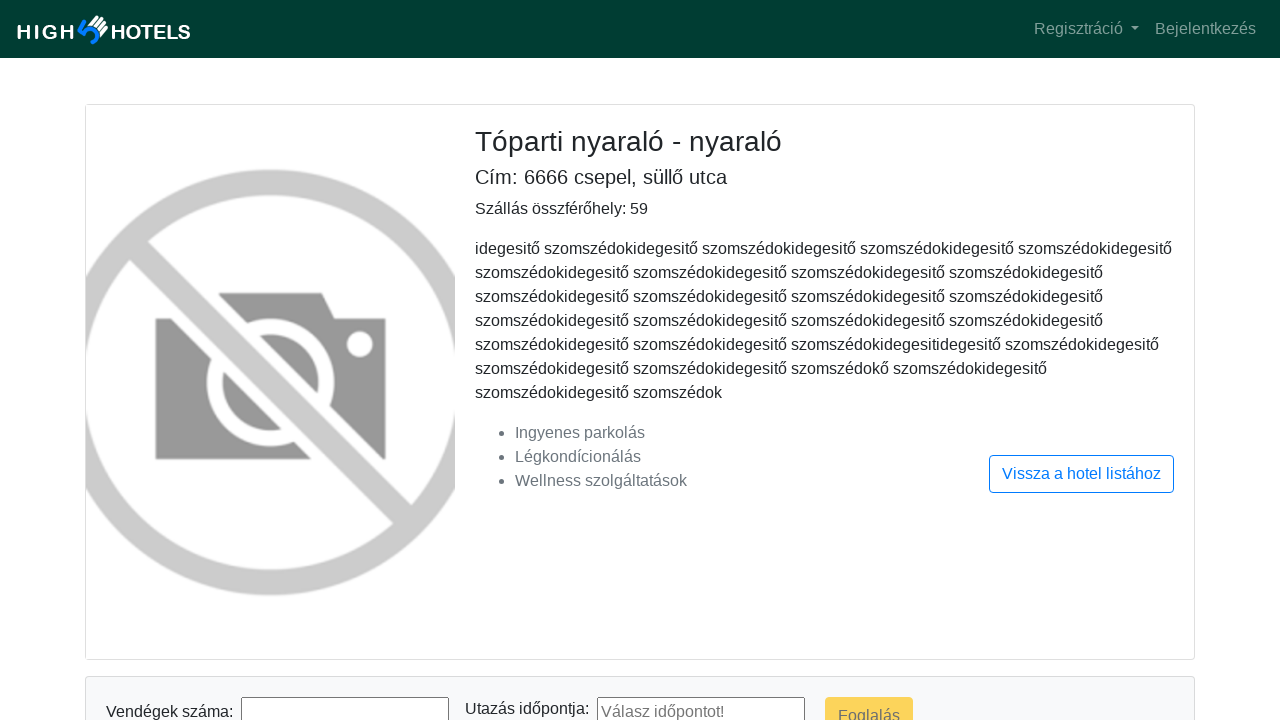

Found 6 description elements
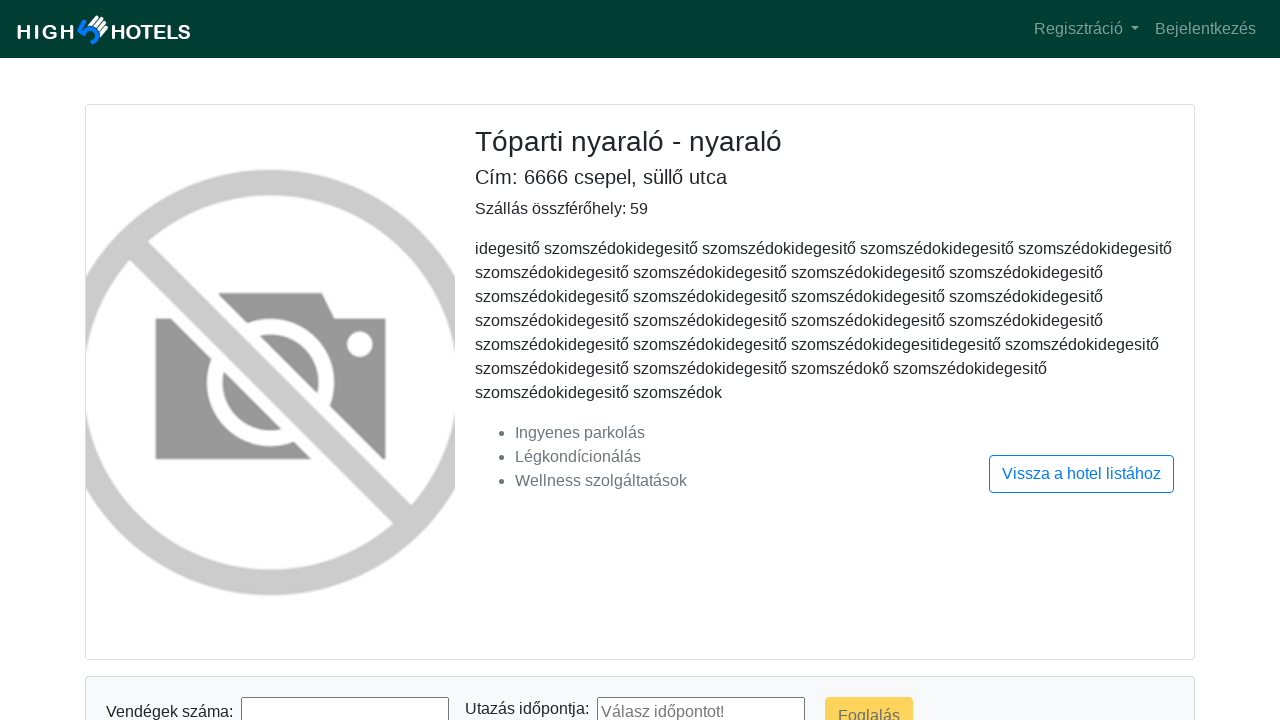

Retrieved hotel description text (522 characters)
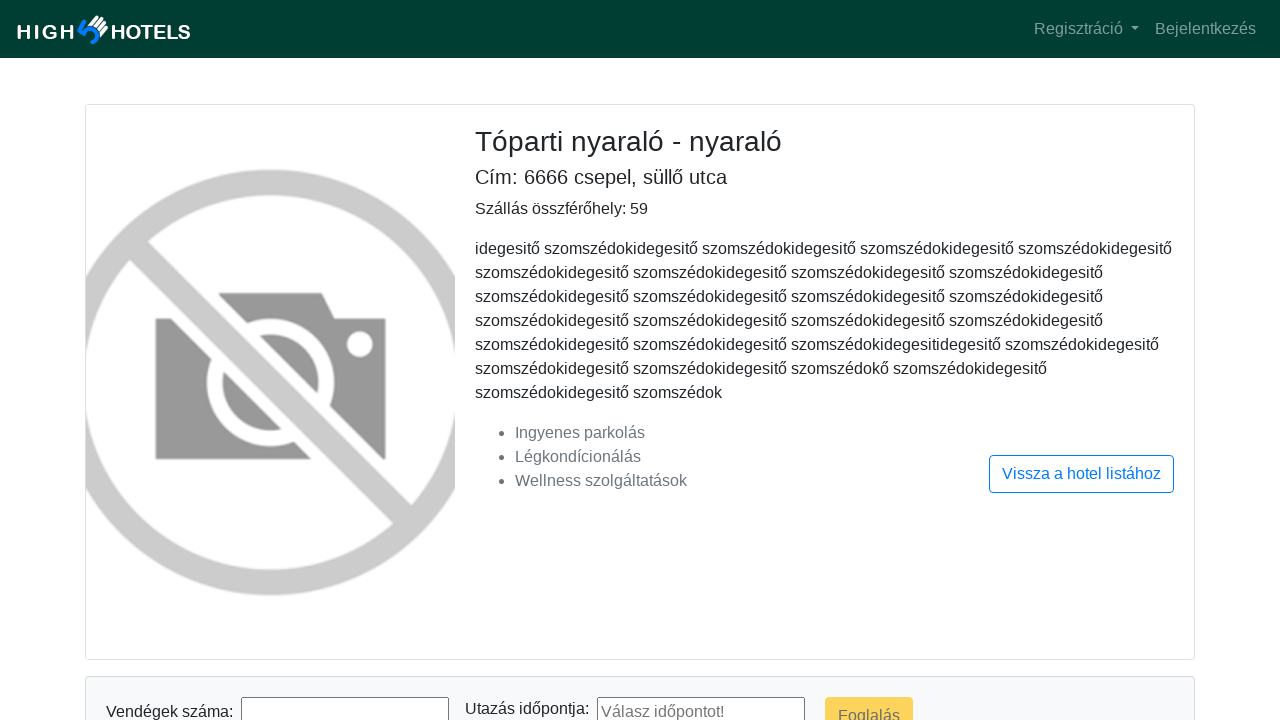

Assertion passed: hotel description is at least 500 characters
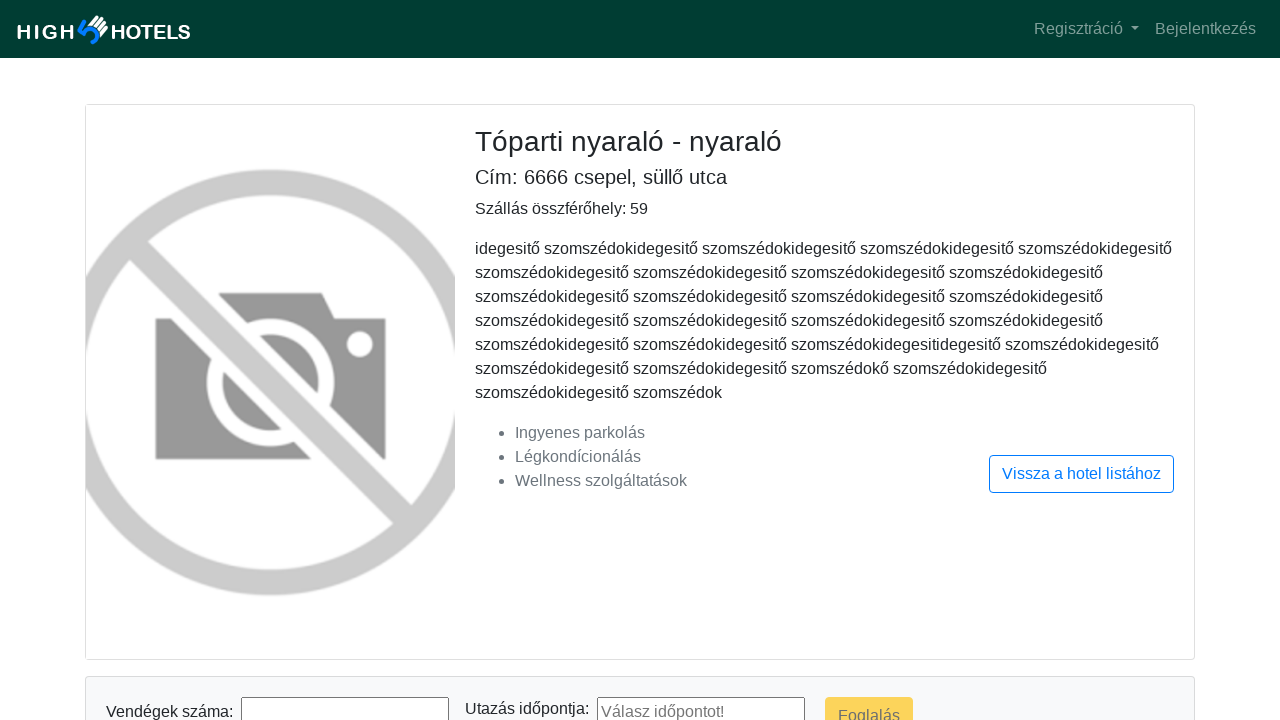

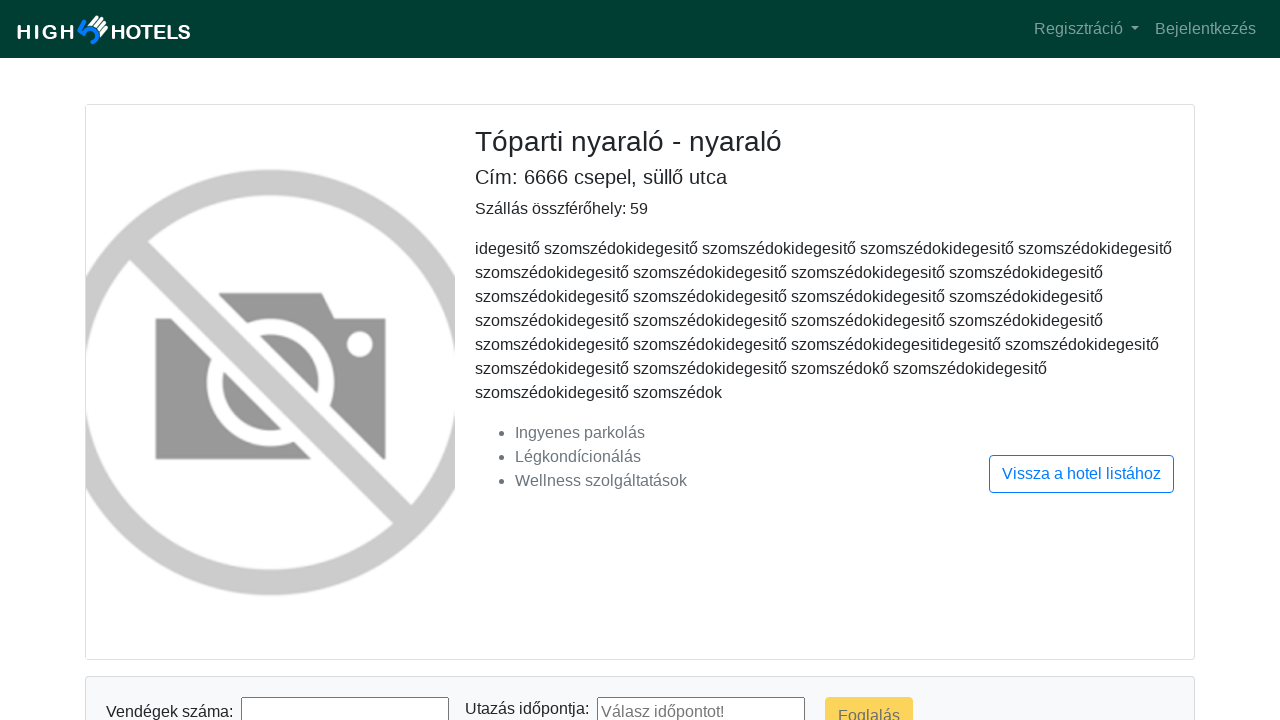